Tests web table interactions including reading table structure, navigating through pagination pages, and clicking checkboxes within table rows on a test automation practice site.

Starting URL: https://testautomationpractice.blogspot.com/

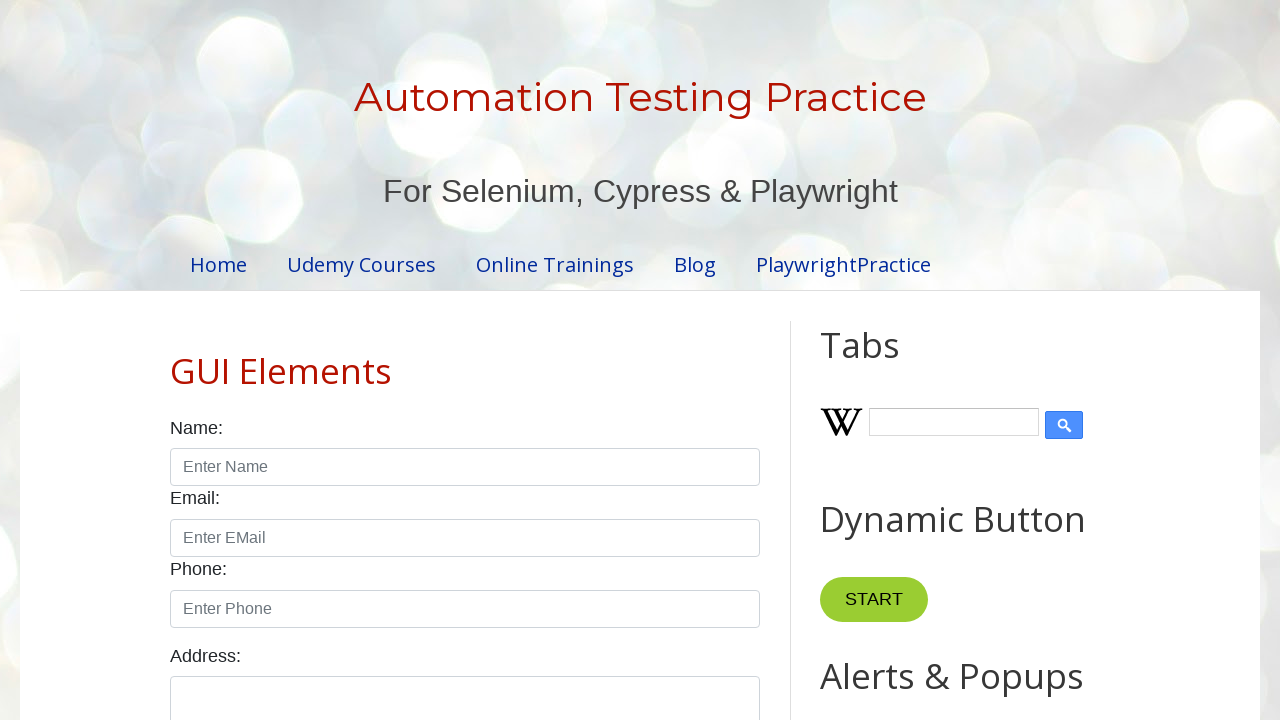

Waited for product table to be visible
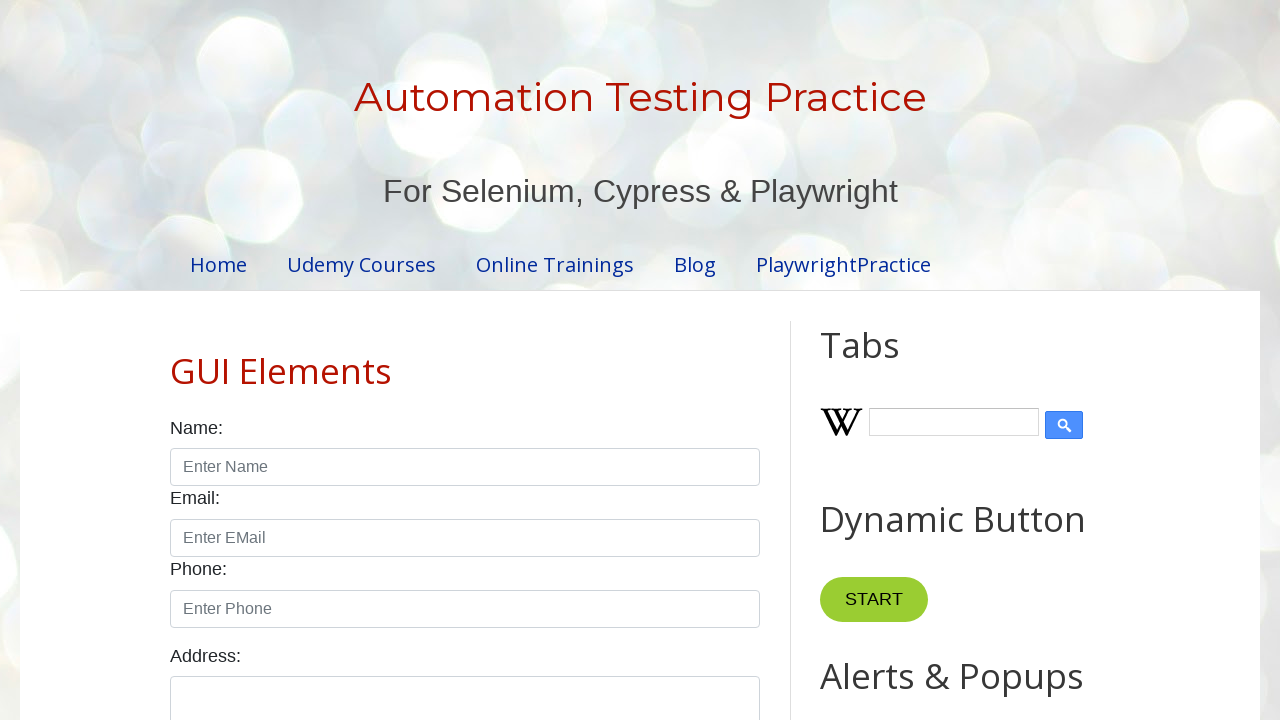

Retrieved table row count: 5
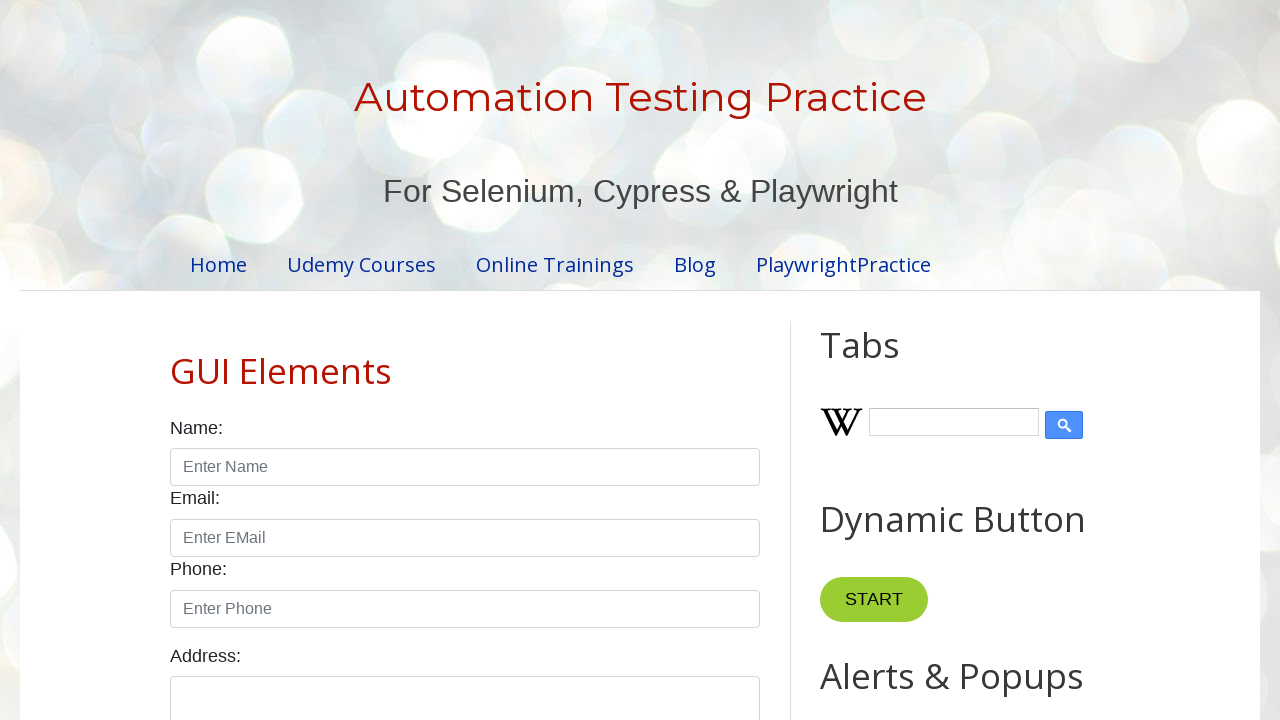

Retrieved specific cell data from row 4, column 2: Smartwatch
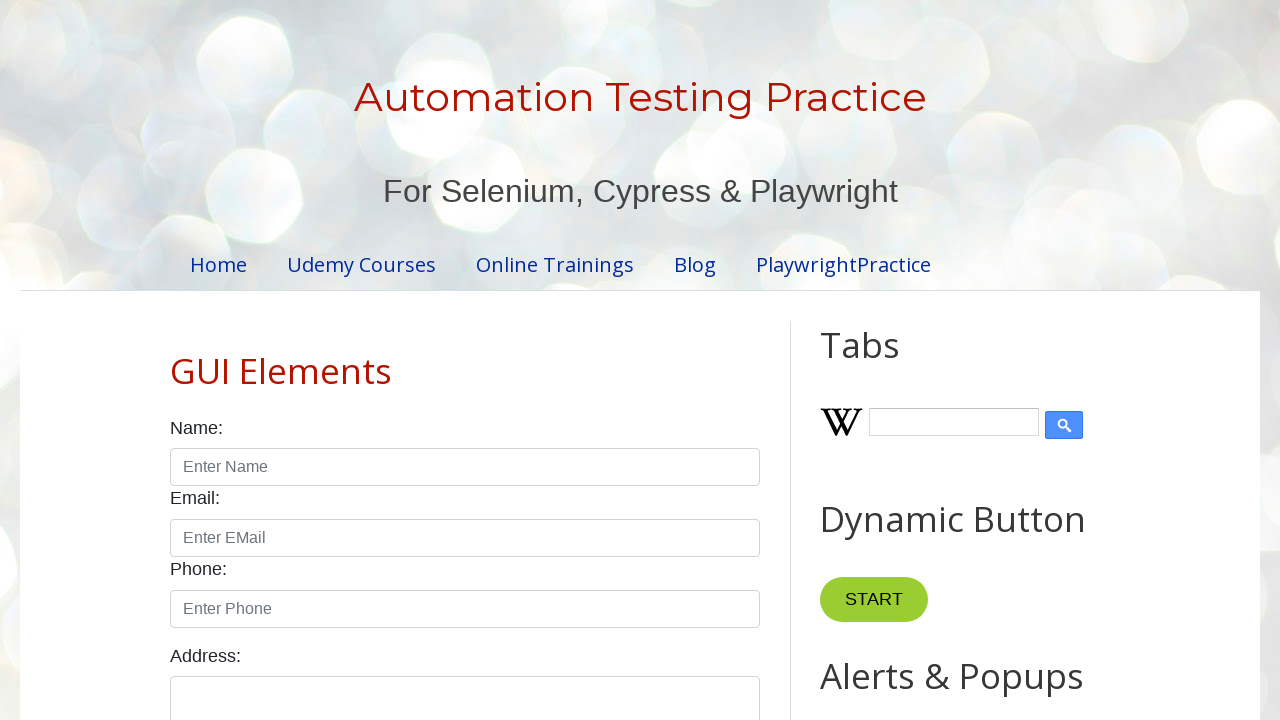

Retrieved pagination page count: 4
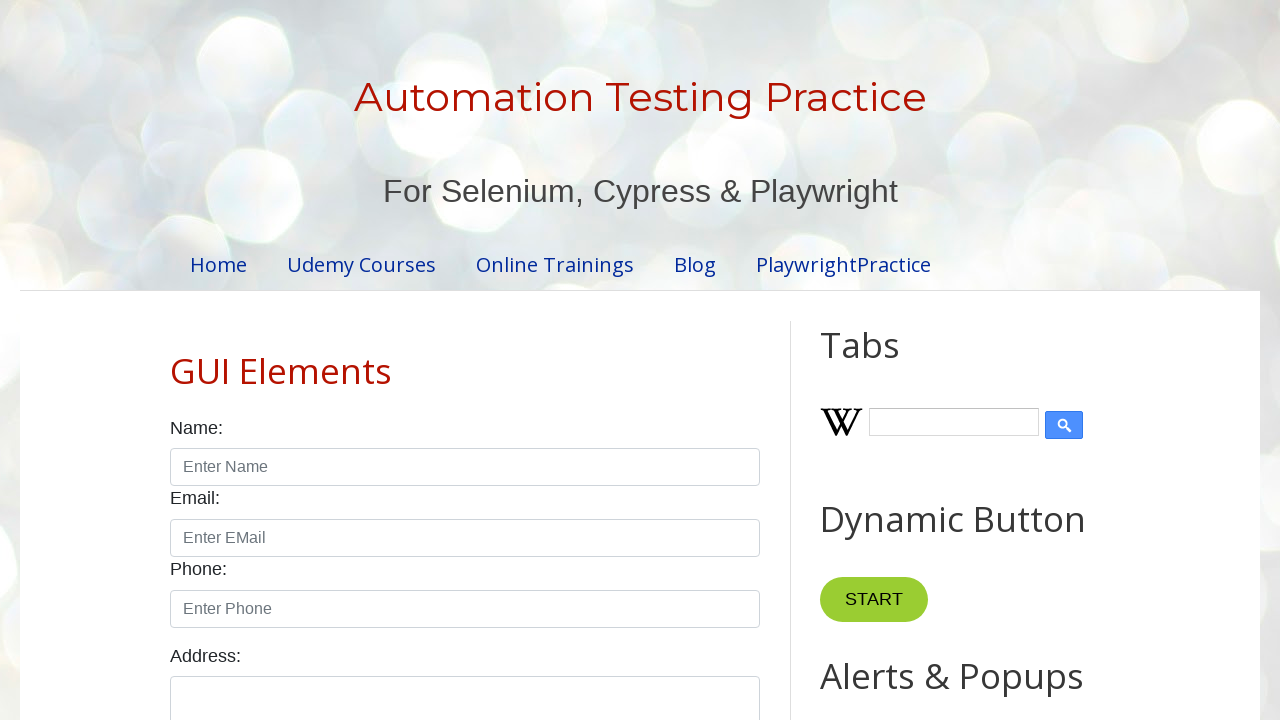

Clicked pagination page 1 at (416, 361) on xpath=//ul[@id='pagination']/li >> nth=0
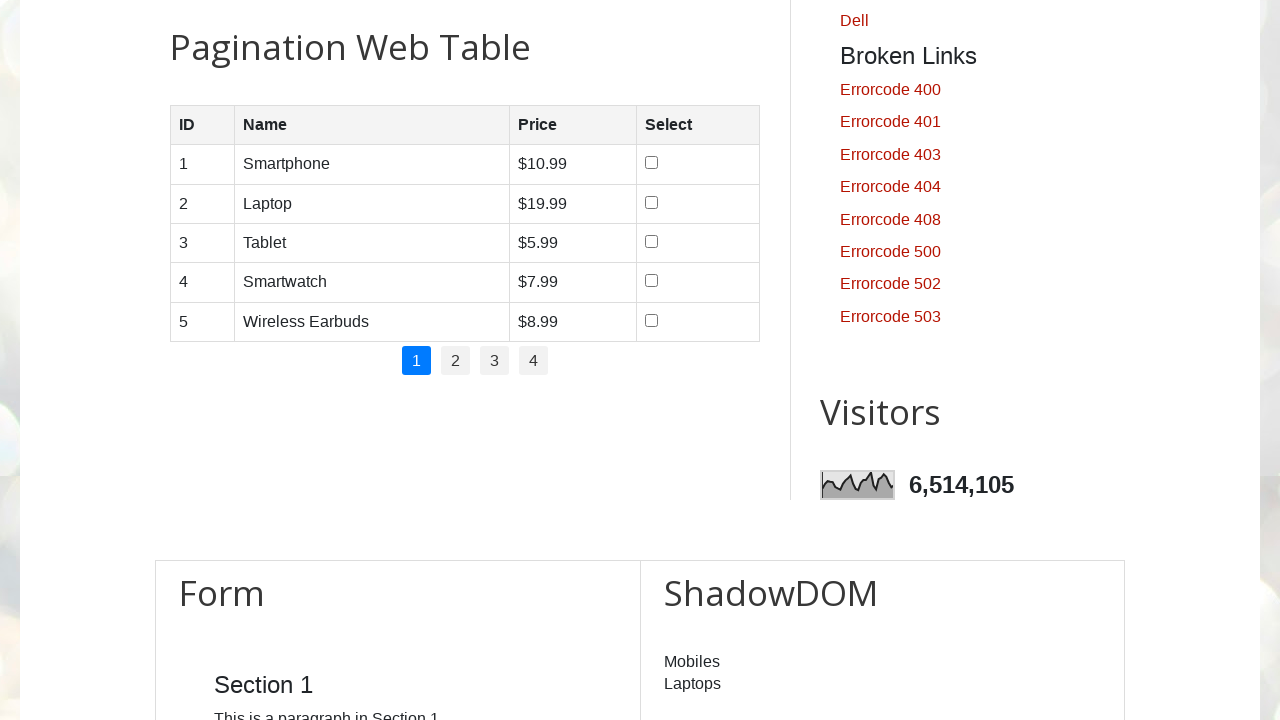

Waited 1000ms for page to load
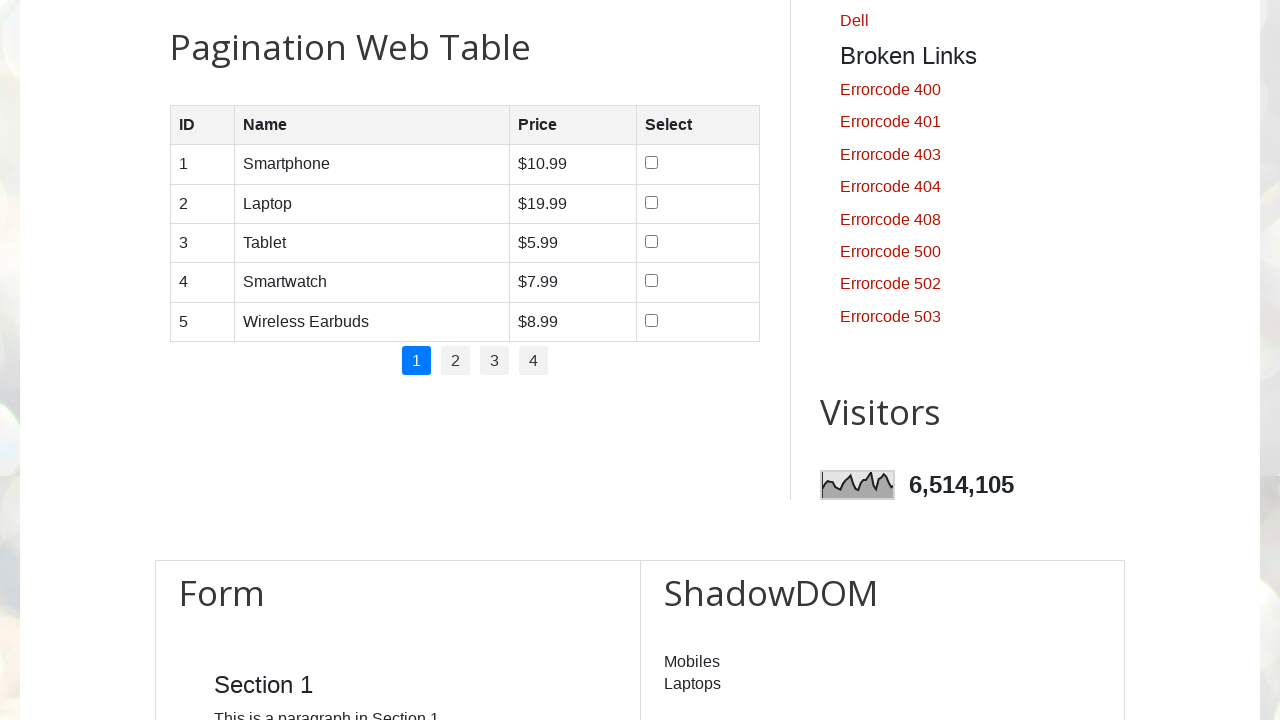

Clicked checkbox in row 1 on page 1 at (651, 163) on //table[@id='productTable']/tbody/tr[1]/td[4]/input
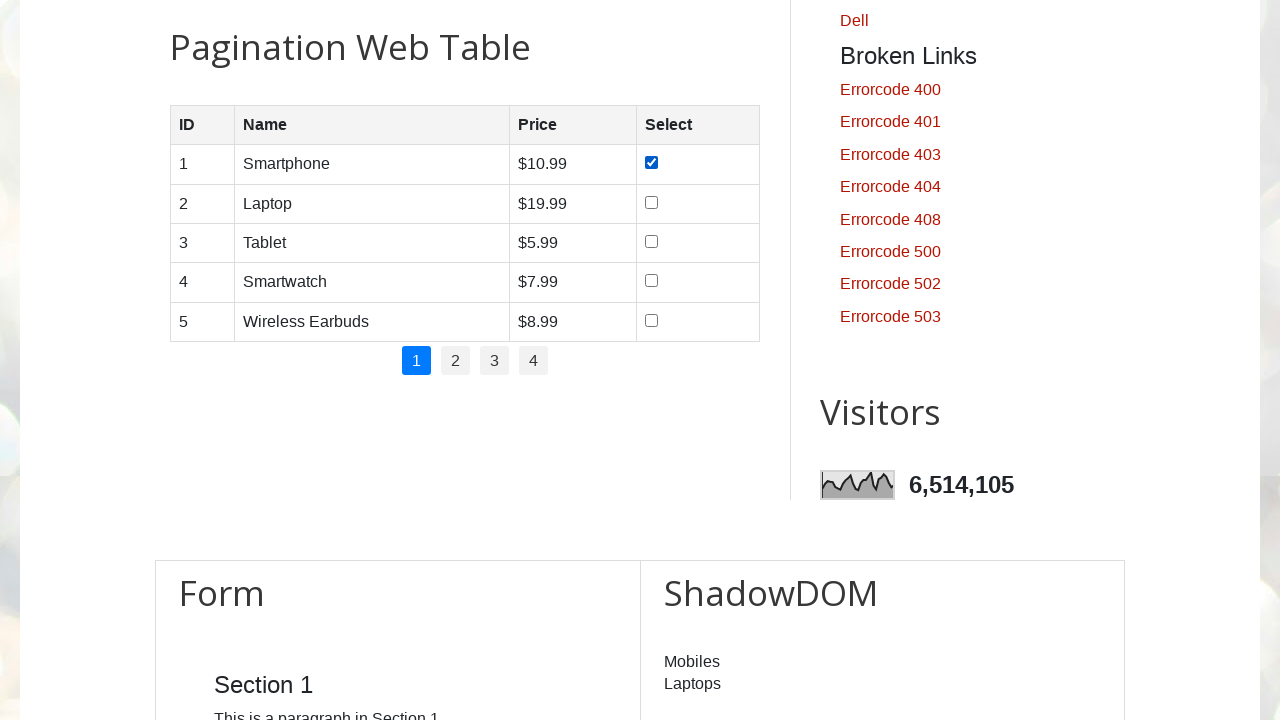

Clicked checkbox in row 2 on page 1 at (651, 202) on //table[@id='productTable']/tbody/tr[2]/td[4]/input
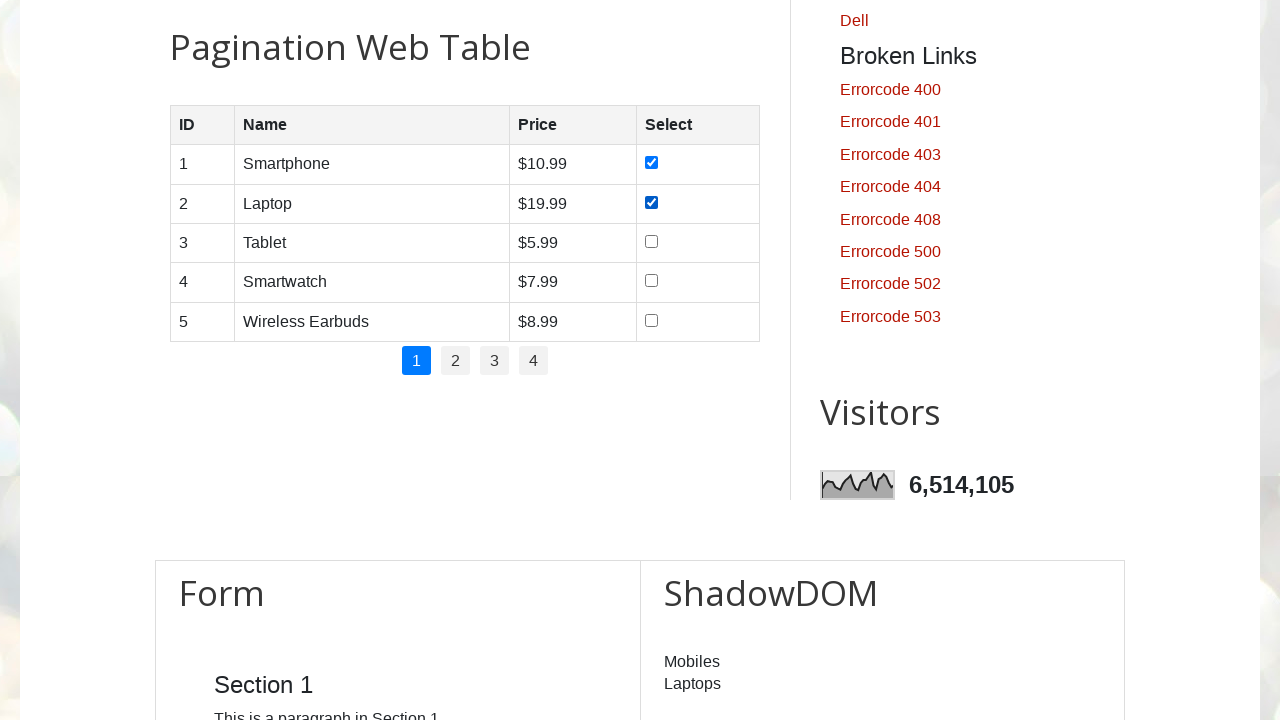

Clicked checkbox in row 3 on page 1 at (651, 241) on //table[@id='productTable']/tbody/tr[3]/td[4]/input
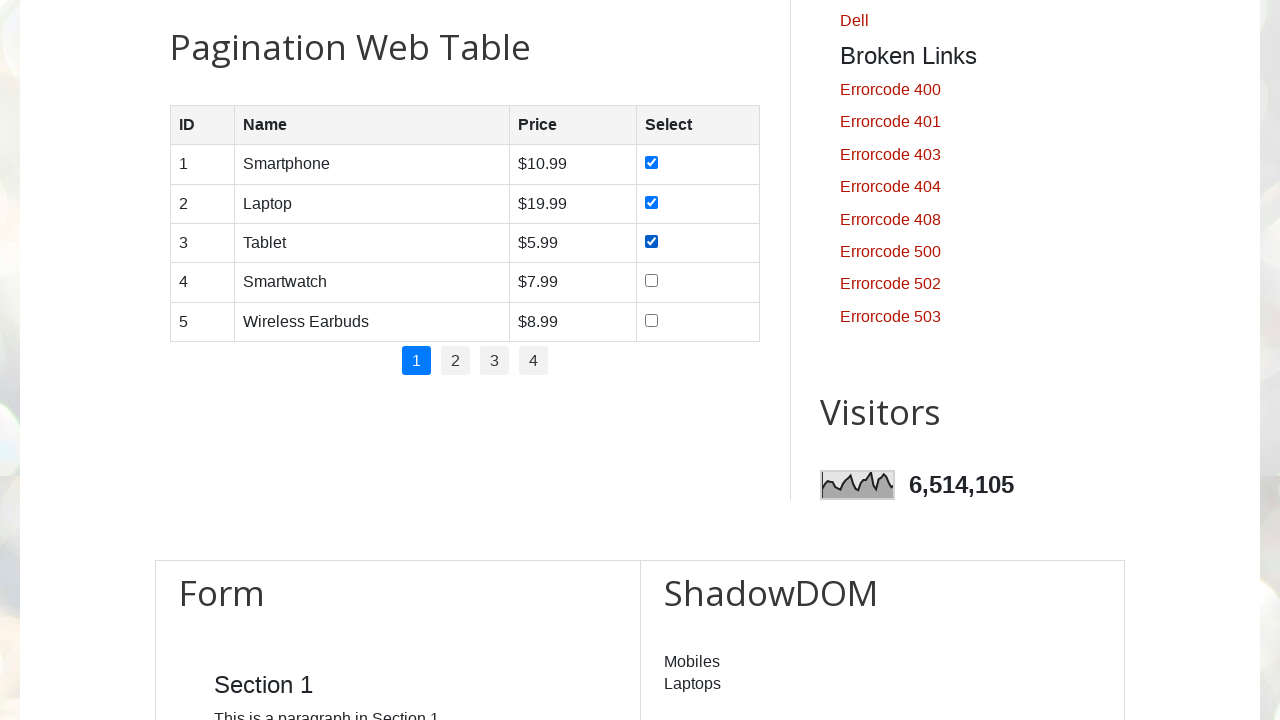

Clicked checkbox in row 4 on page 1 at (651, 281) on //table[@id='productTable']/tbody/tr[4]/td[4]/input
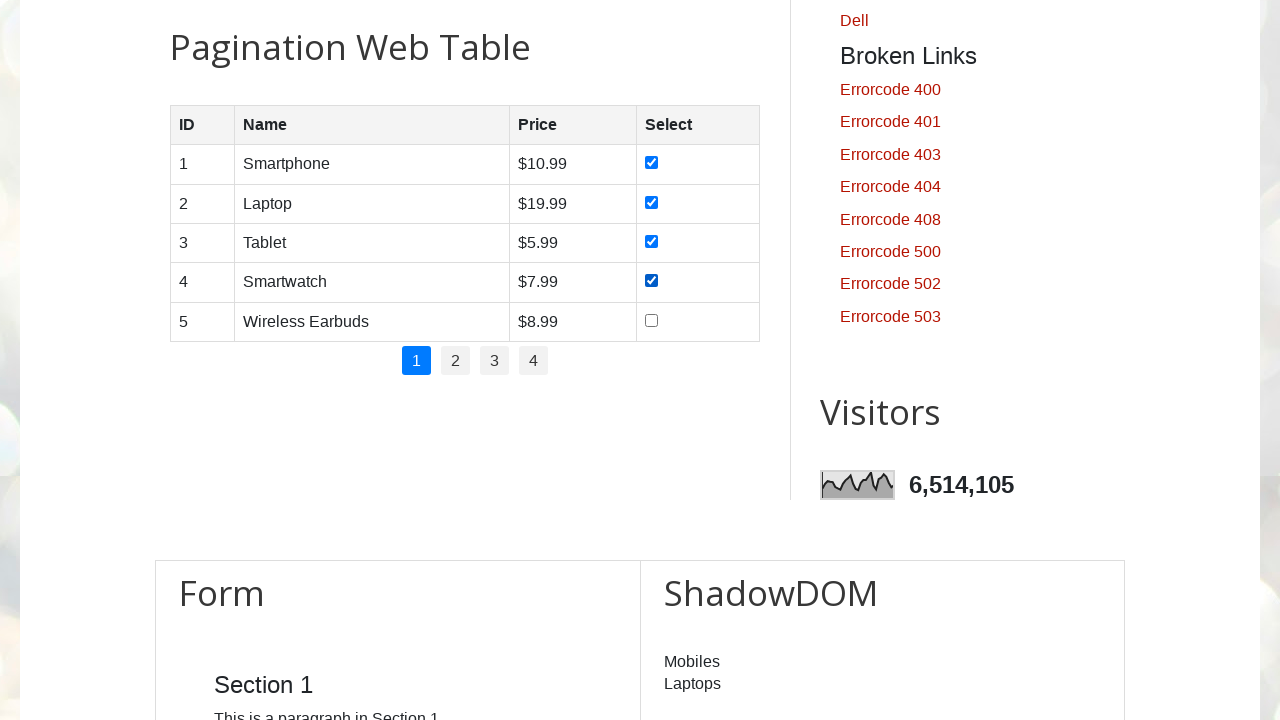

Clicked checkbox in row 5 on page 1 at (651, 320) on //table[@id='productTable']/tbody/tr[5]/td[4]/input
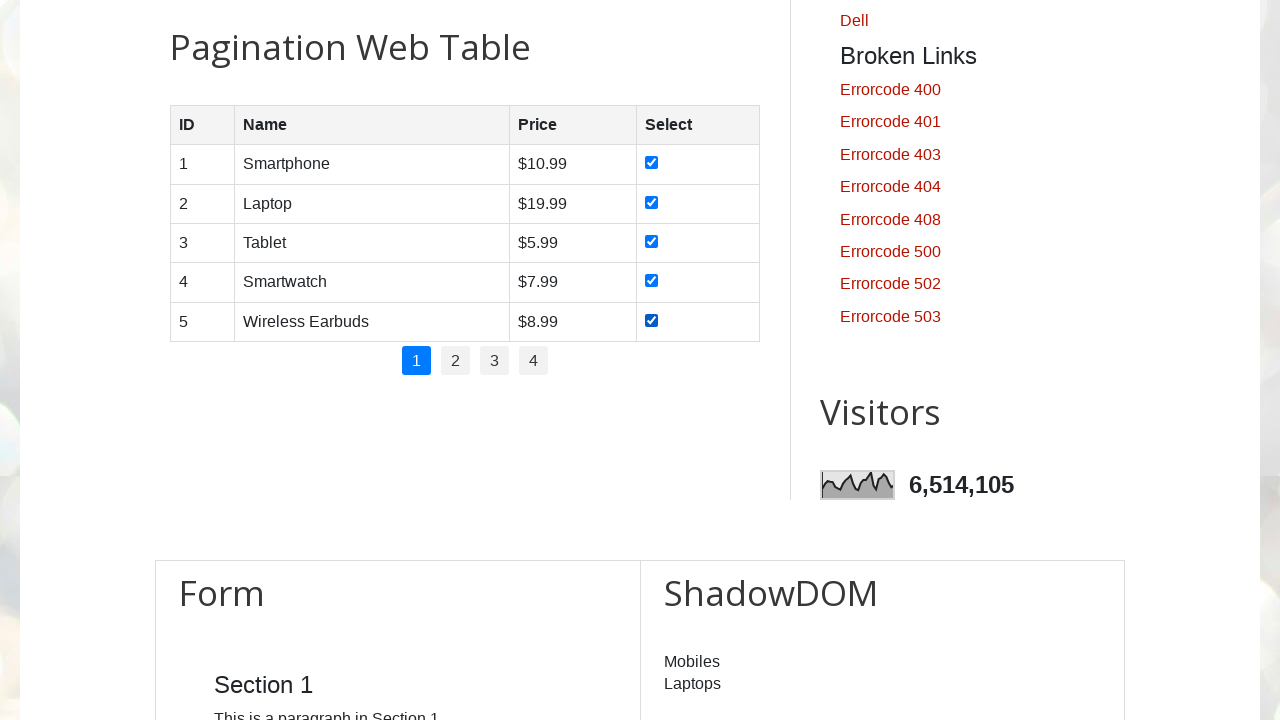

Clicked pagination page 2 at (456, 361) on xpath=//ul[@id='pagination']/li >> nth=1
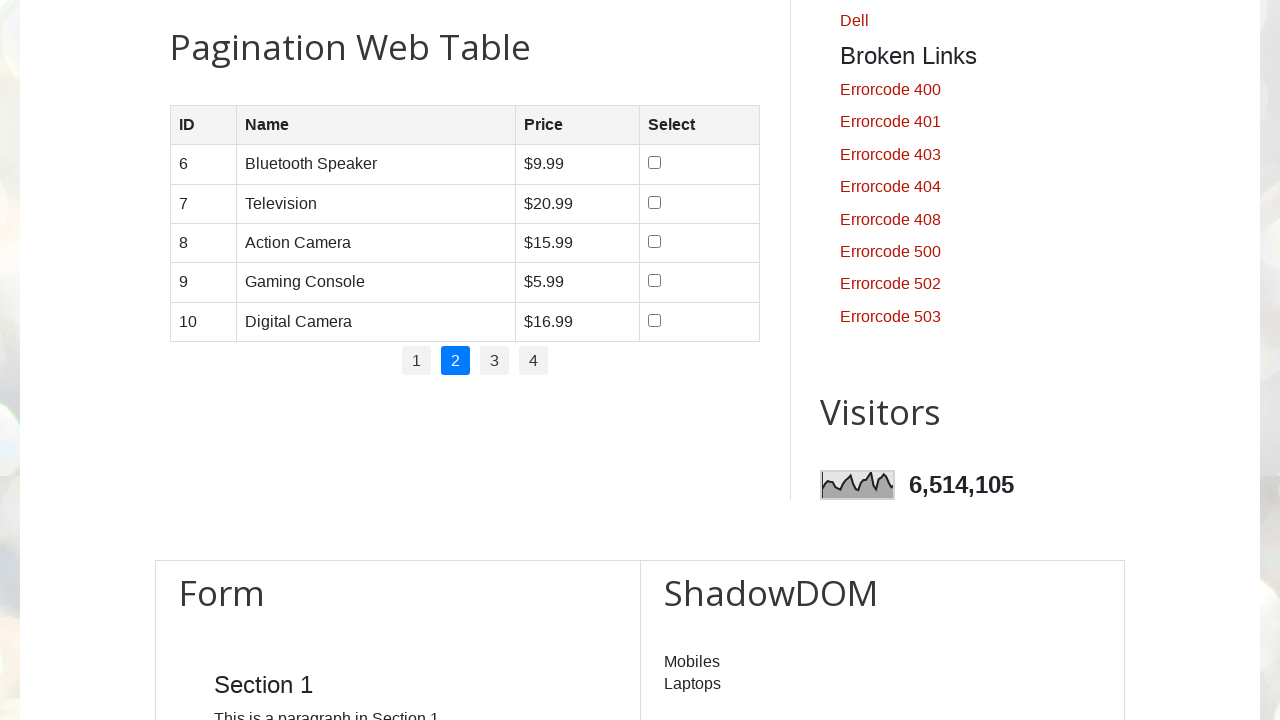

Waited 1000ms for page to load
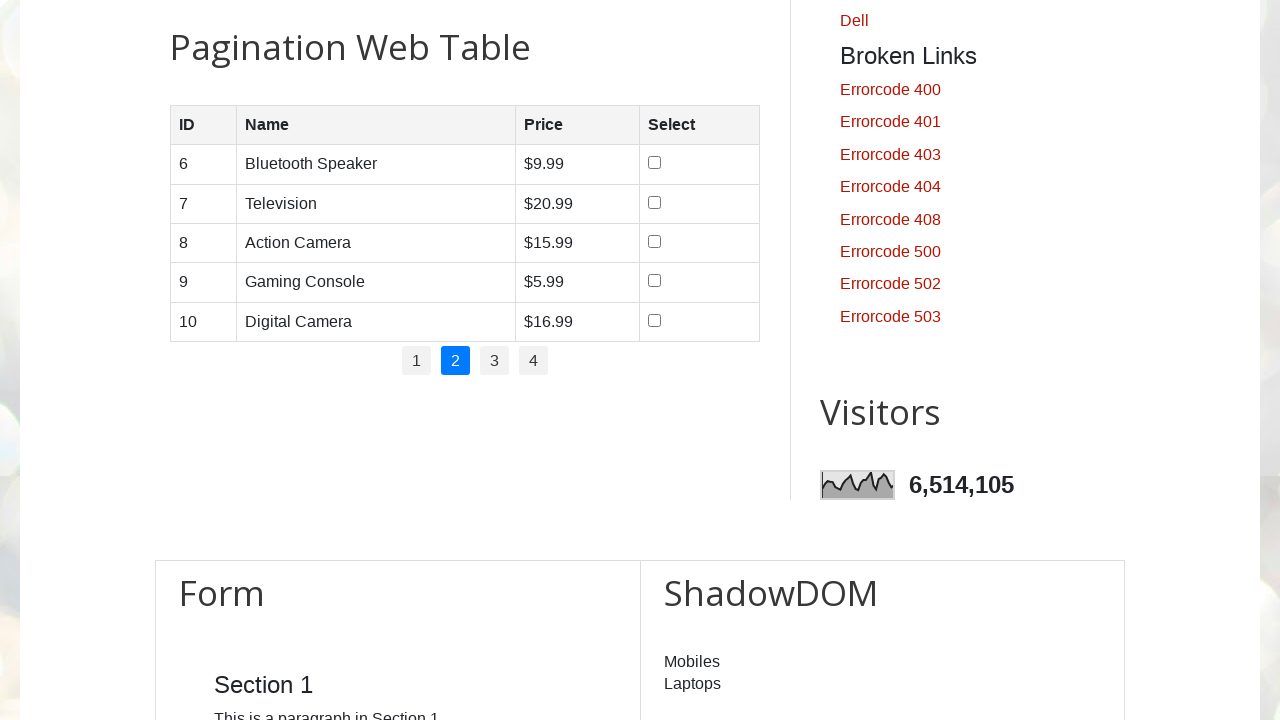

Clicked checkbox in row 1 on page 2 at (654, 163) on //table[@id='productTable']/tbody/tr[1]/td[4]/input
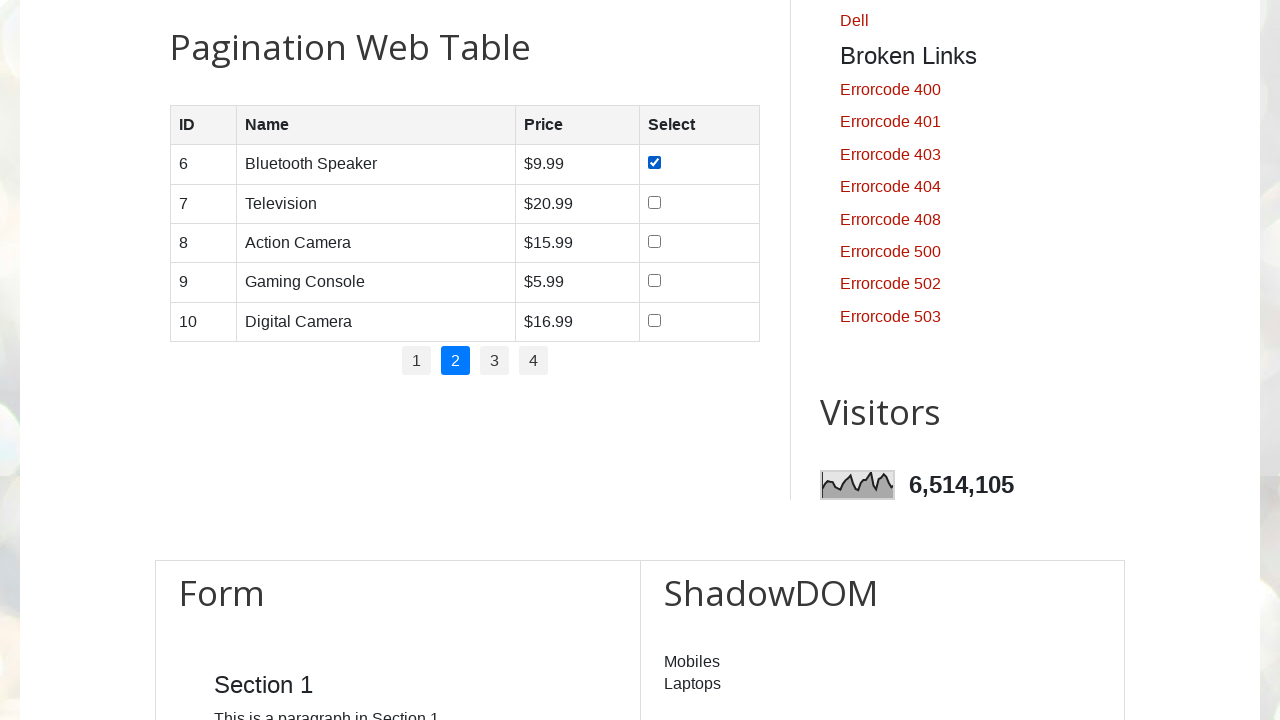

Clicked checkbox in row 2 on page 2 at (654, 202) on //table[@id='productTable']/tbody/tr[2]/td[4]/input
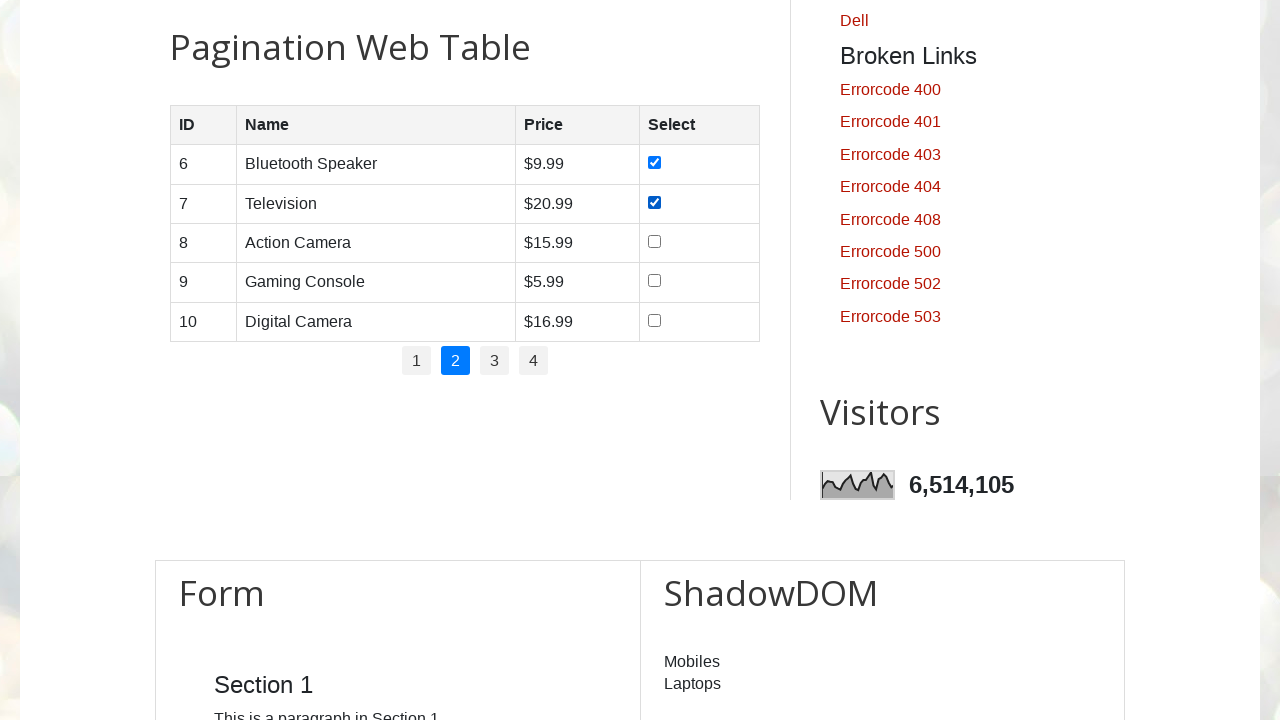

Clicked checkbox in row 3 on page 2 at (654, 241) on //table[@id='productTable']/tbody/tr[3]/td[4]/input
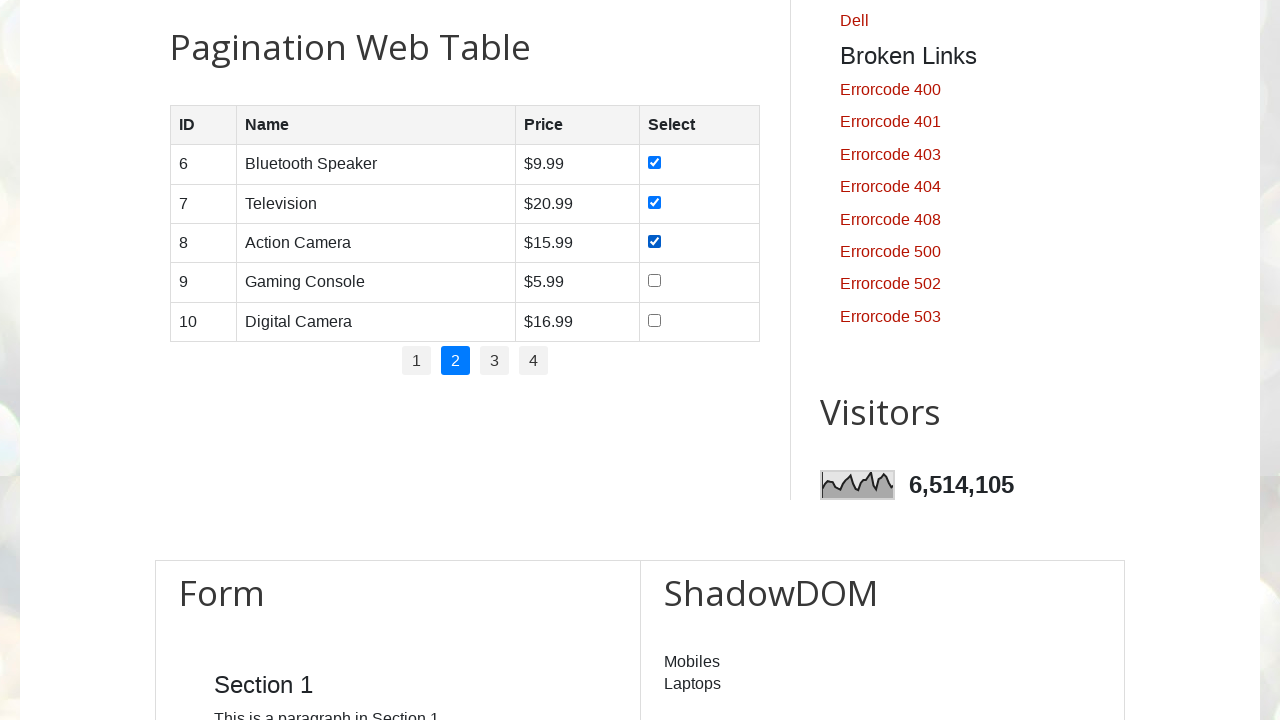

Clicked checkbox in row 4 on page 2 at (654, 281) on //table[@id='productTable']/tbody/tr[4]/td[4]/input
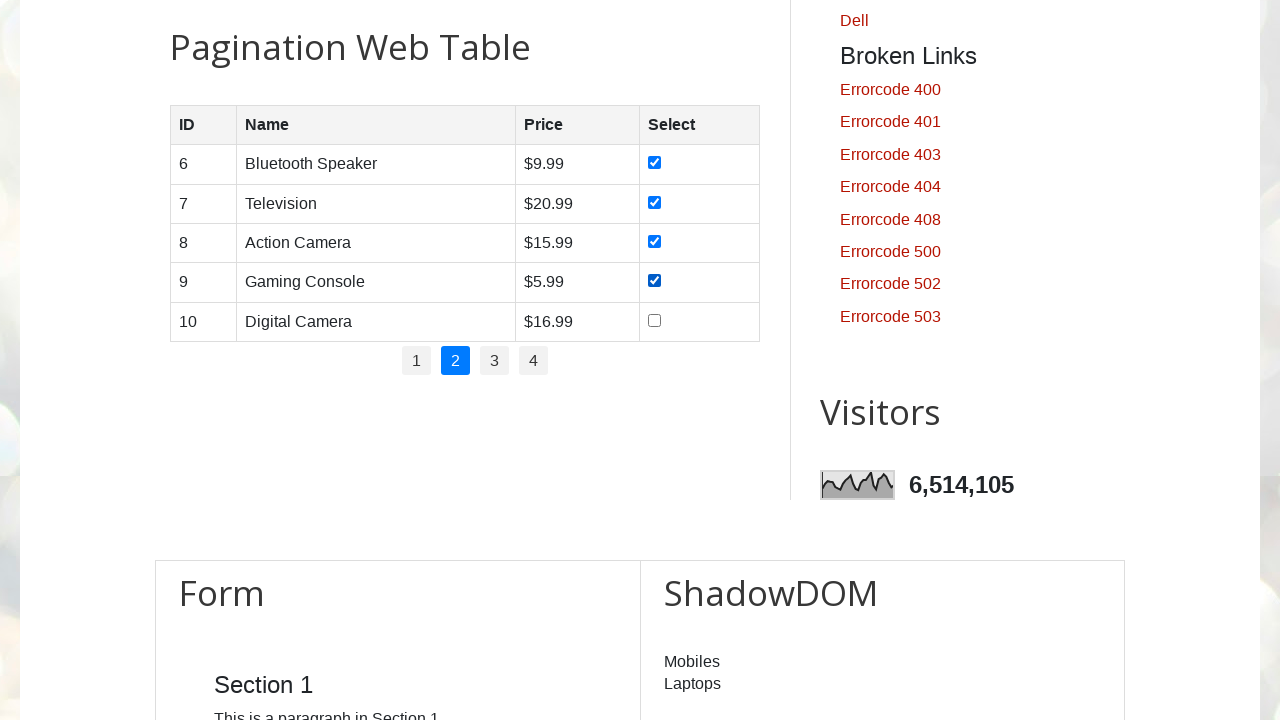

Clicked checkbox in row 5 on page 2 at (654, 320) on //table[@id='productTable']/tbody/tr[5]/td[4]/input
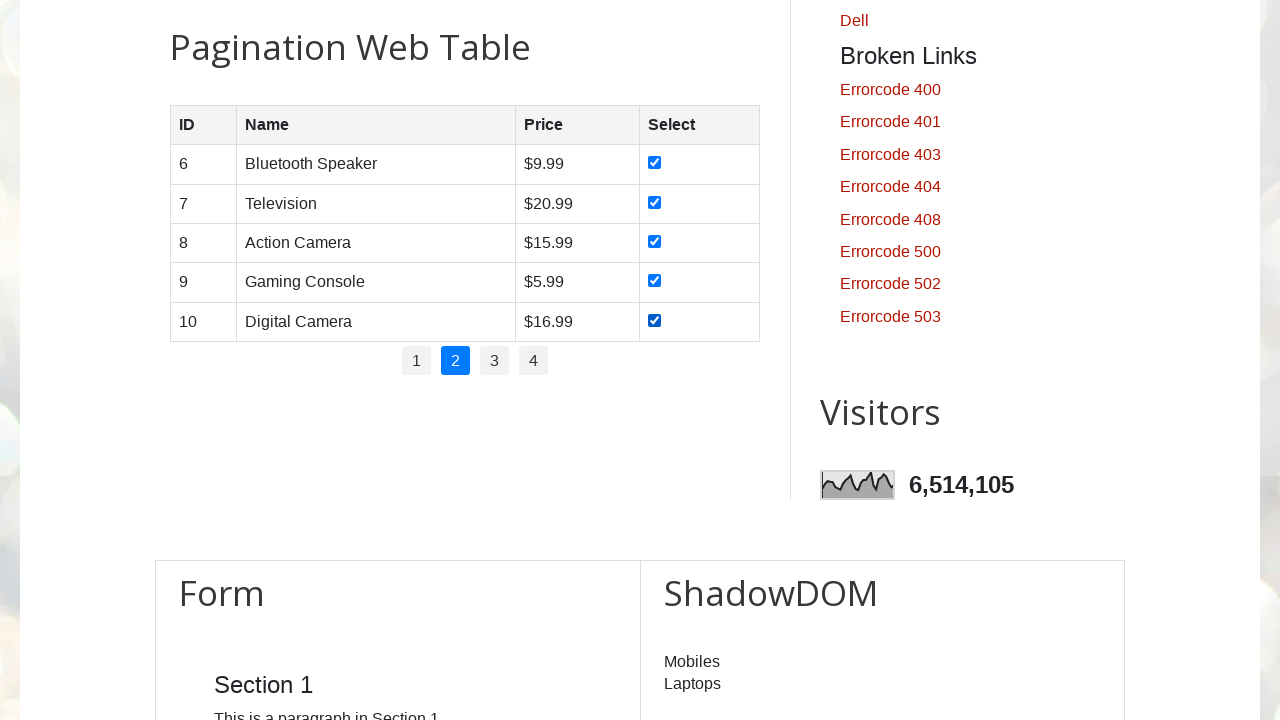

Clicked pagination page 3 at (494, 361) on xpath=//ul[@id='pagination']/li >> nth=2
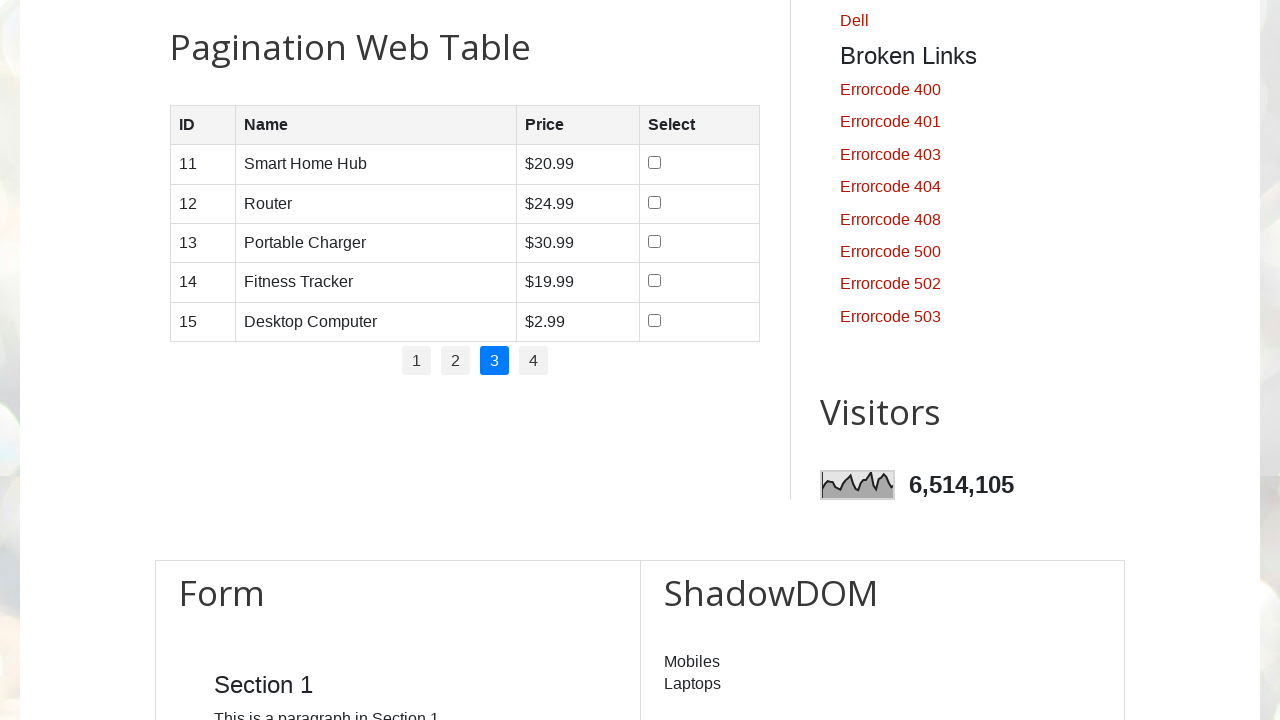

Waited 1000ms for page to load
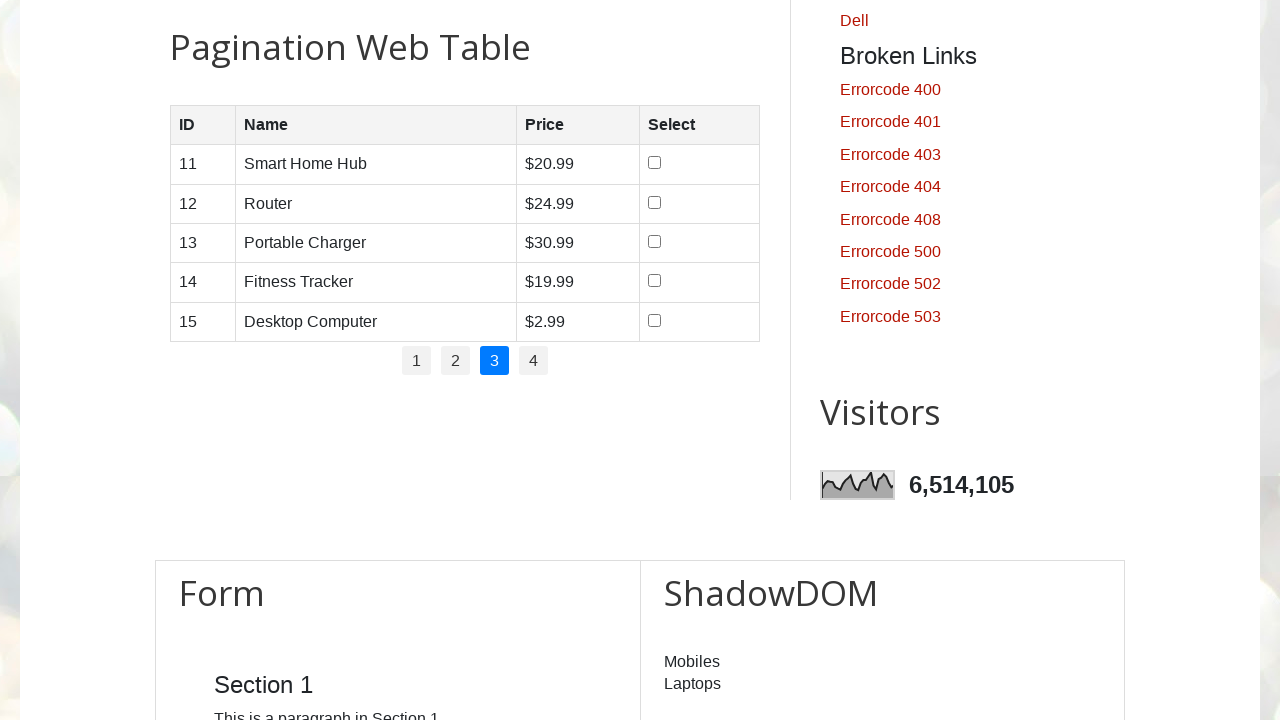

Clicked checkbox in row 1 on page 3 at (655, 163) on //table[@id='productTable']/tbody/tr[1]/td[4]/input
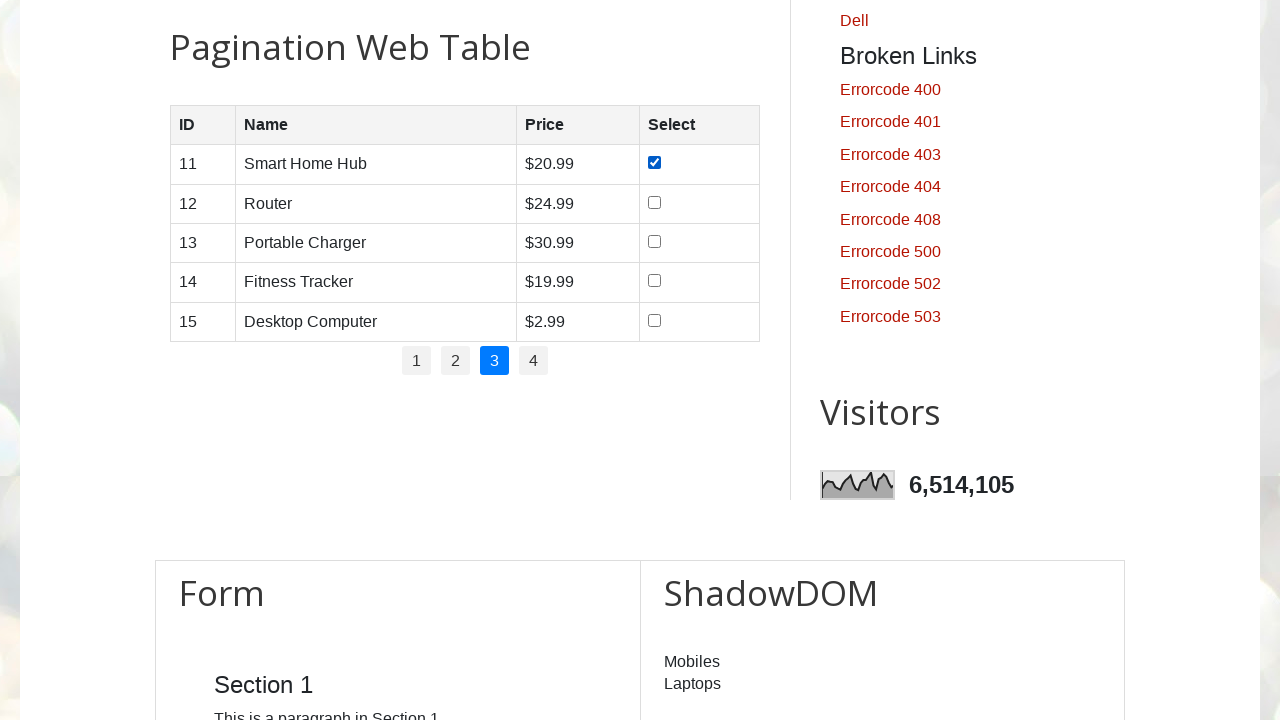

Clicked checkbox in row 2 on page 3 at (655, 202) on //table[@id='productTable']/tbody/tr[2]/td[4]/input
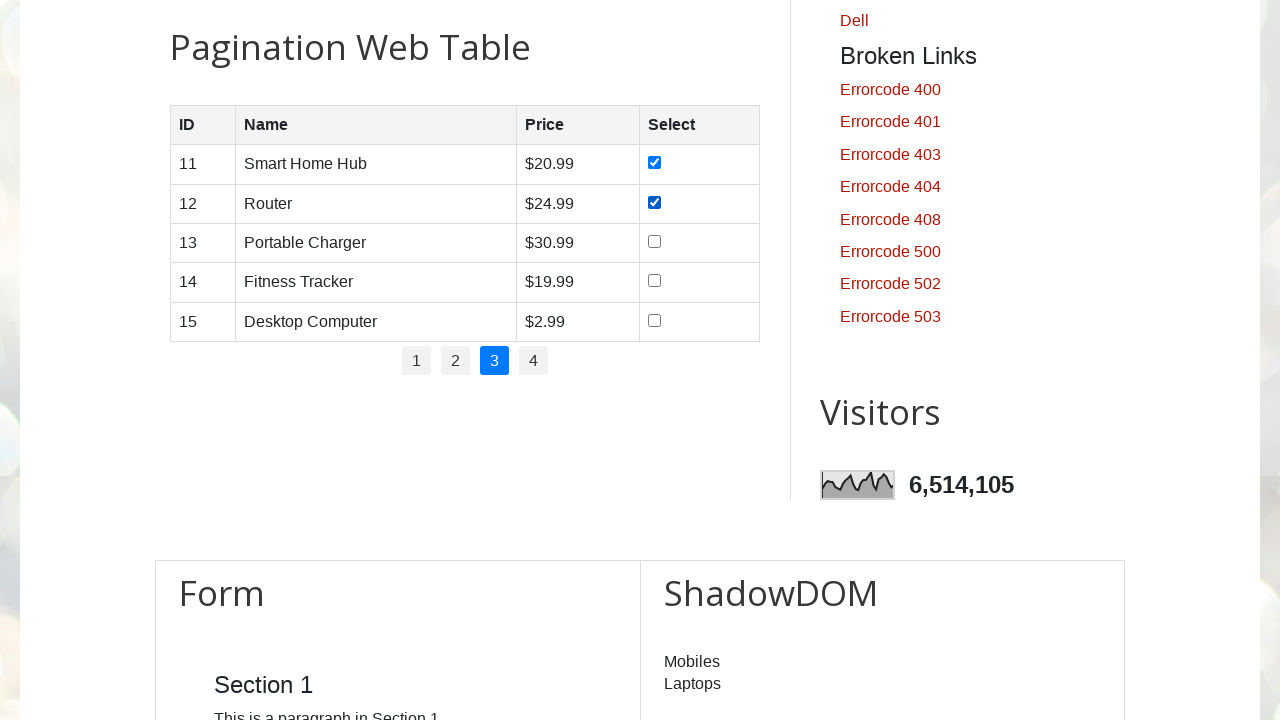

Clicked checkbox in row 3 on page 3 at (655, 241) on //table[@id='productTable']/tbody/tr[3]/td[4]/input
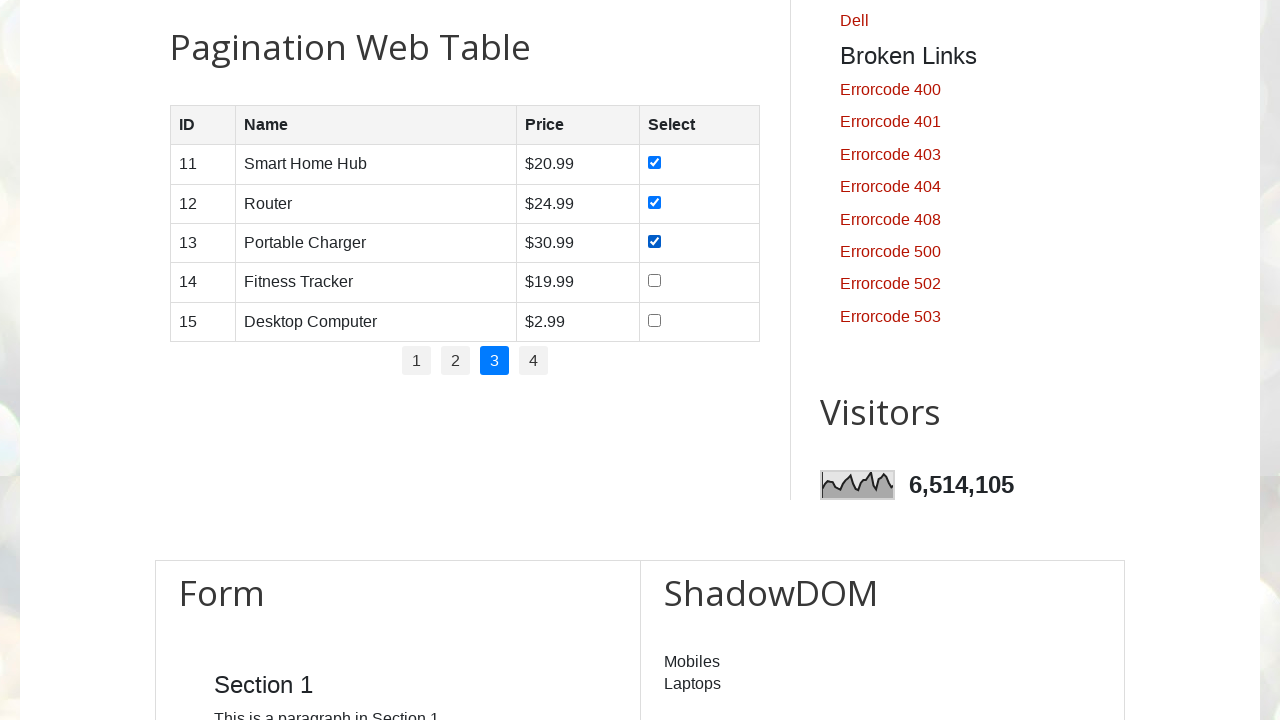

Clicked checkbox in row 4 on page 3 at (655, 281) on //table[@id='productTable']/tbody/tr[4]/td[4]/input
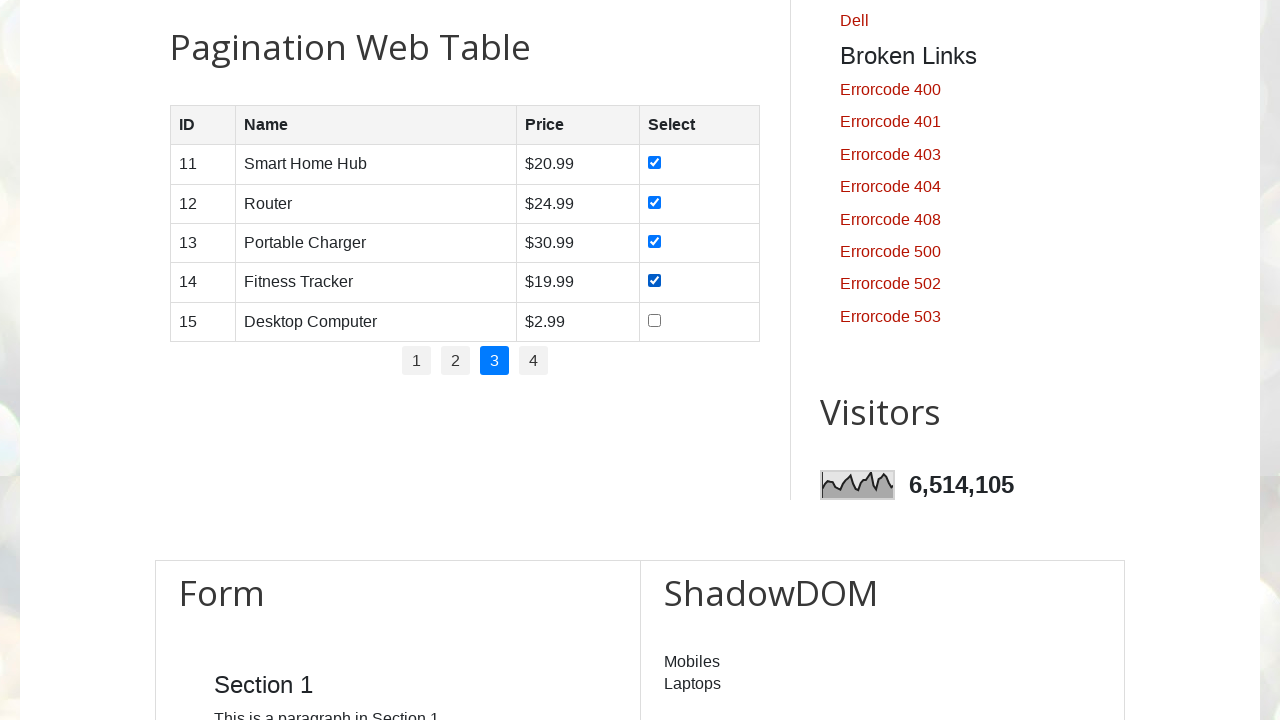

Clicked checkbox in row 5 on page 3 at (655, 320) on //table[@id='productTable']/tbody/tr[5]/td[4]/input
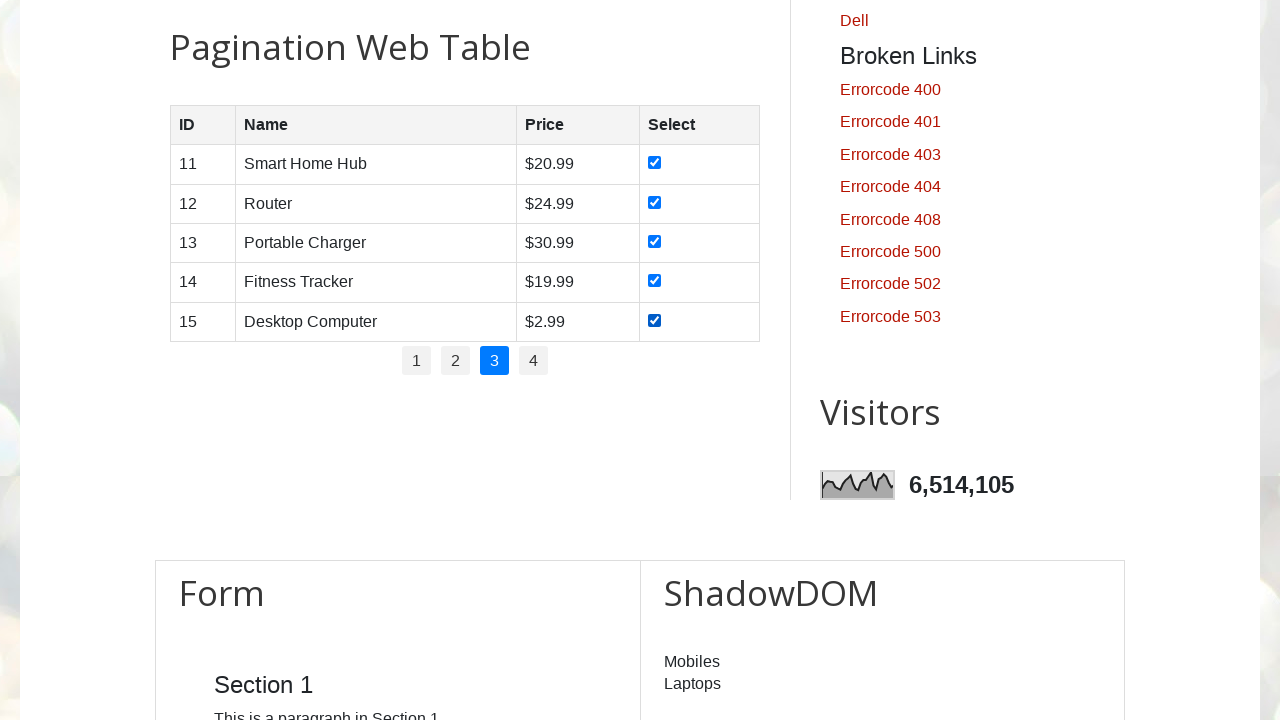

Clicked pagination page 4 at (534, 361) on xpath=//ul[@id='pagination']/li >> nth=3
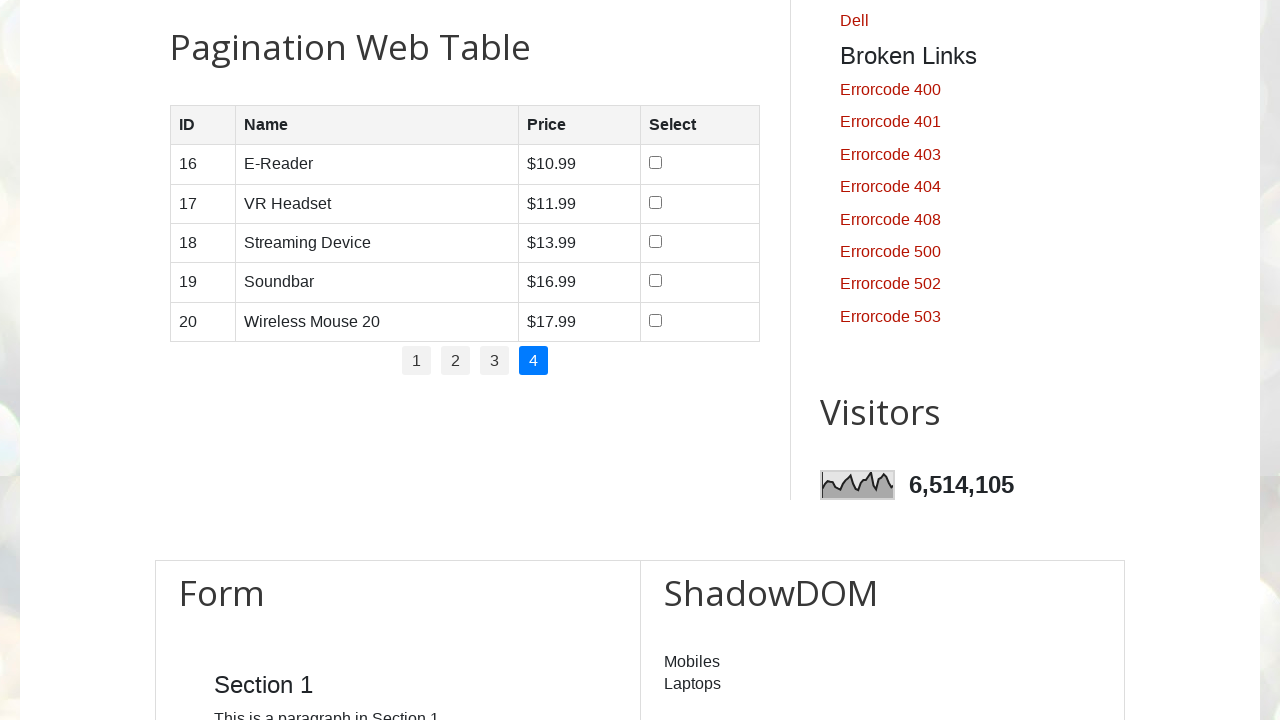

Waited 1000ms for page to load
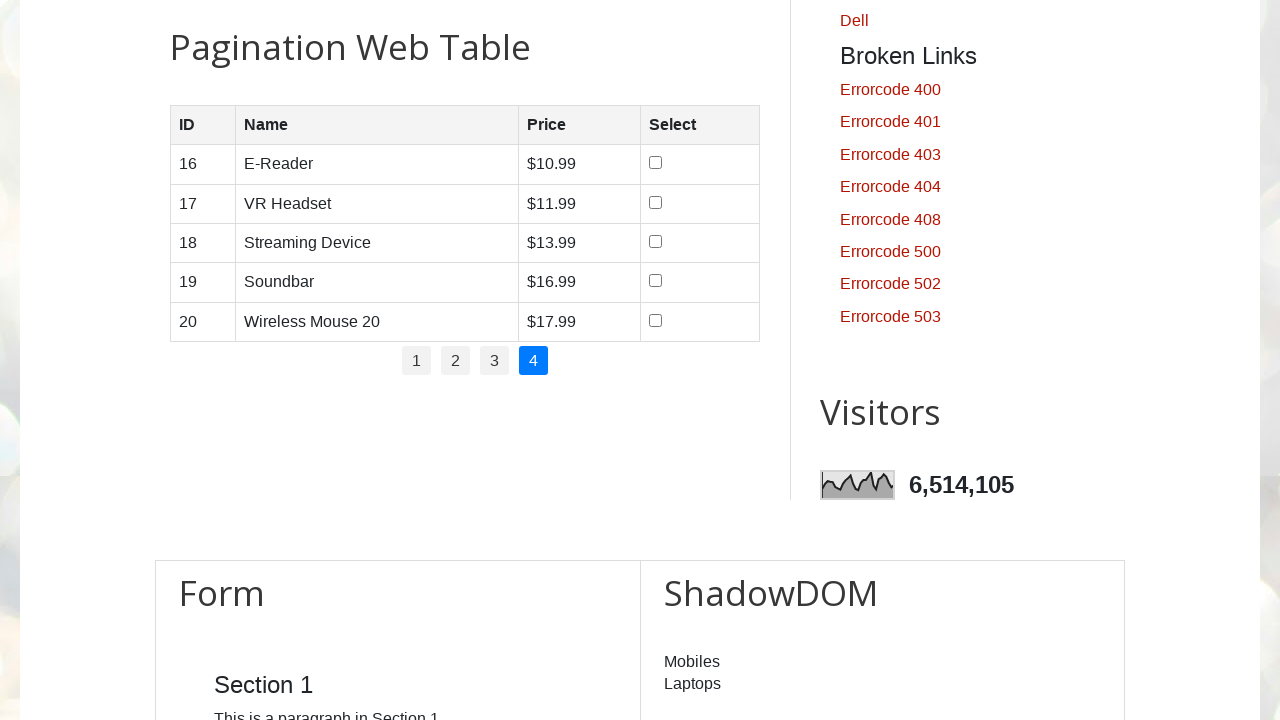

Clicked checkbox in row 1 on page 4 at (656, 163) on //table[@id='productTable']/tbody/tr[1]/td[4]/input
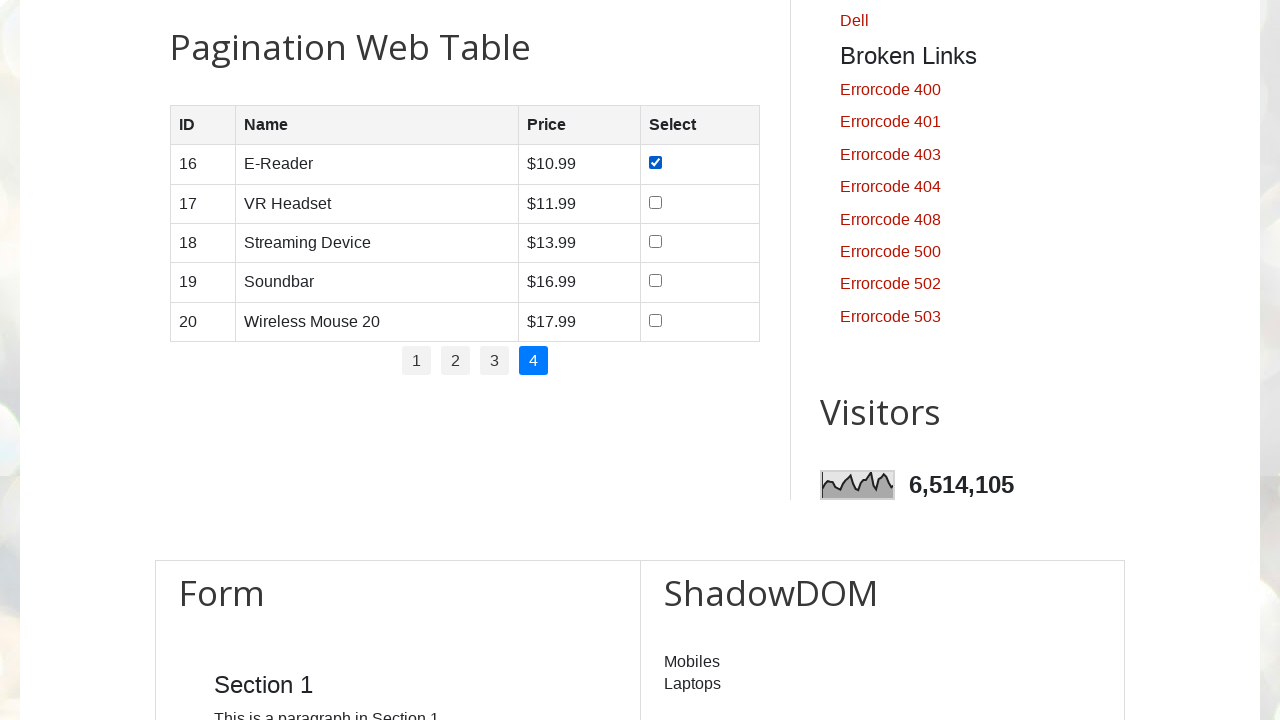

Clicked checkbox in row 2 on page 4 at (656, 202) on //table[@id='productTable']/tbody/tr[2]/td[4]/input
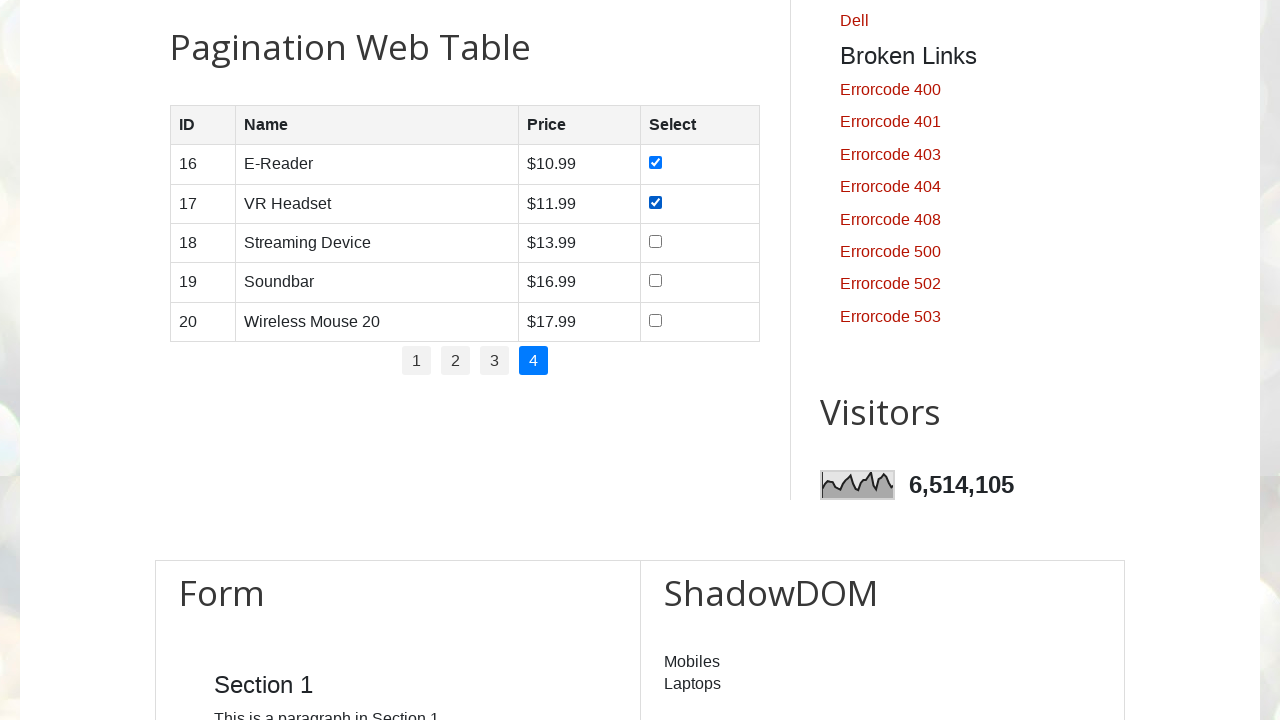

Clicked checkbox in row 3 on page 4 at (656, 241) on //table[@id='productTable']/tbody/tr[3]/td[4]/input
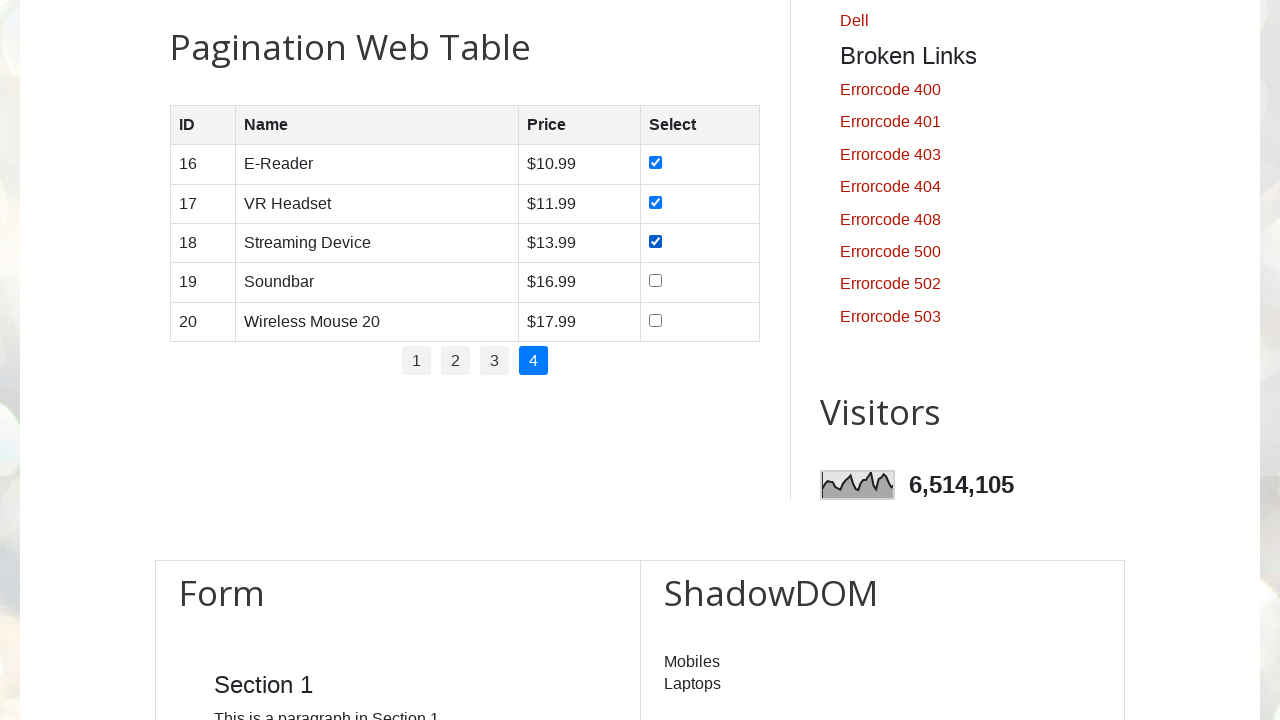

Clicked checkbox in row 4 on page 4 at (656, 281) on //table[@id='productTable']/tbody/tr[4]/td[4]/input
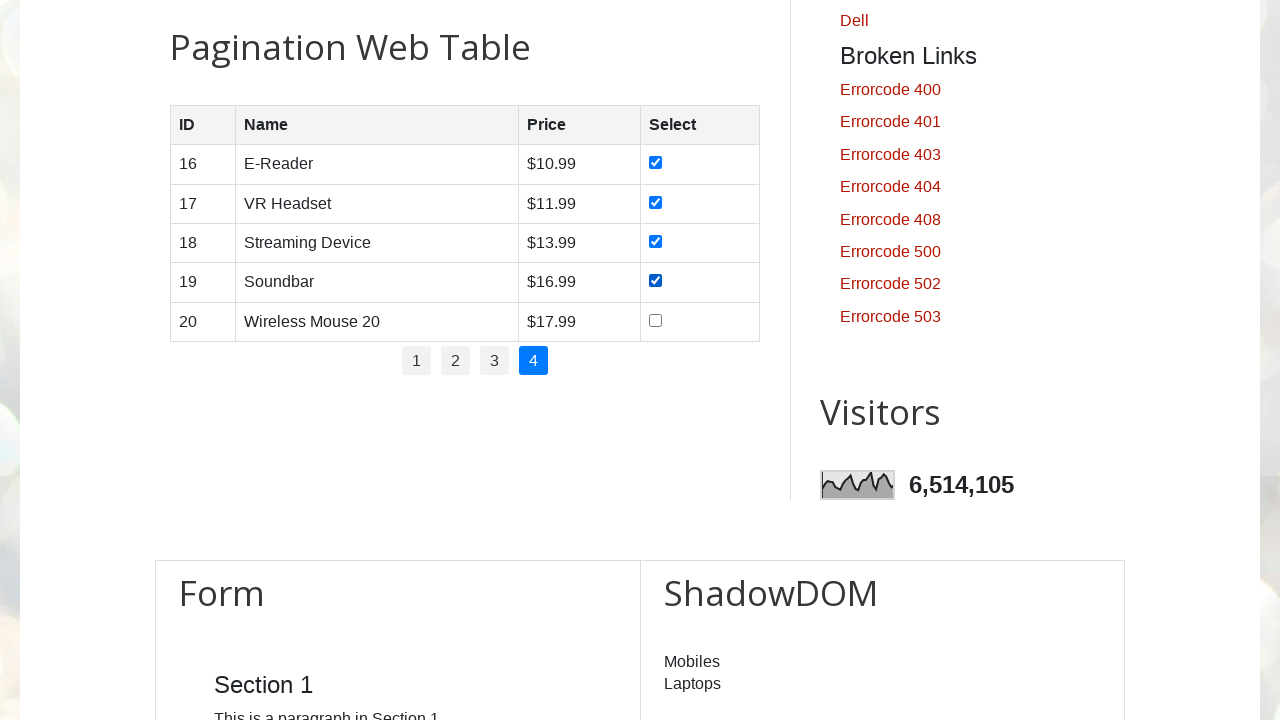

Clicked checkbox in row 5 on page 4 at (656, 320) on //table[@id='productTable']/tbody/tr[5]/td[4]/input
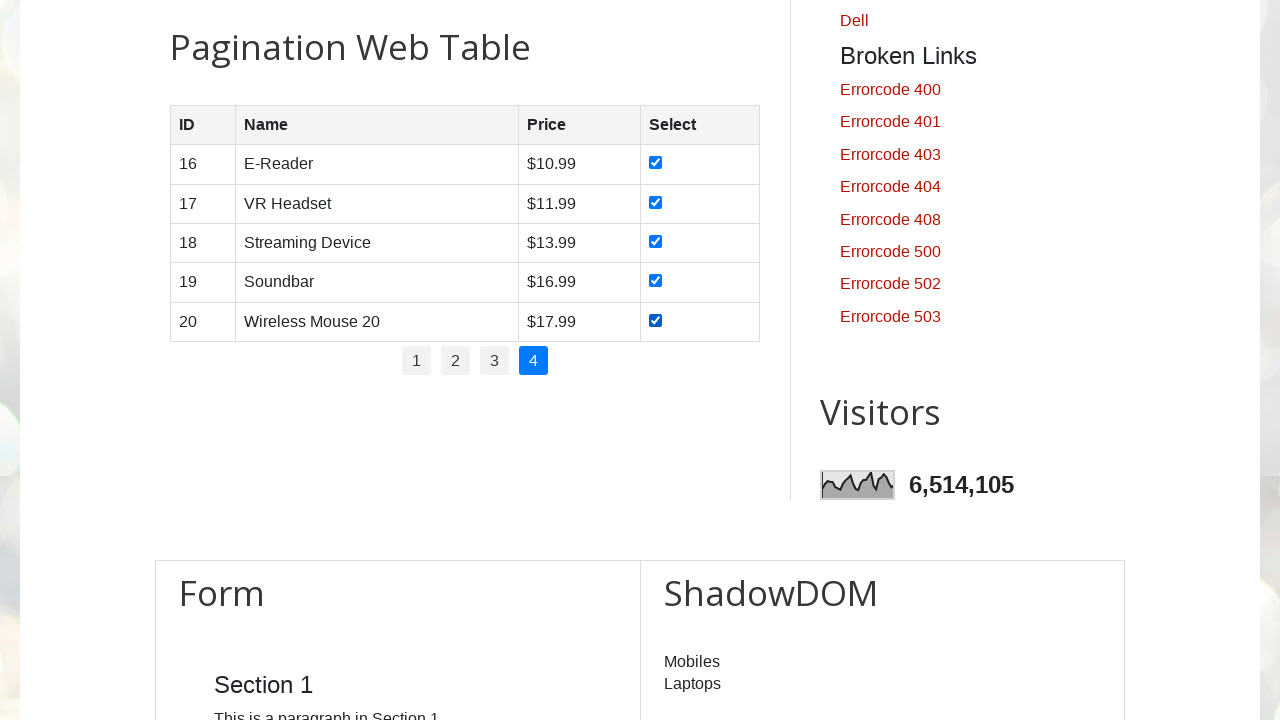

Clicked checkbox in row 2 at (656, 202) on //table[@id='productTable']/tbody/tr[2]/td[4]/input
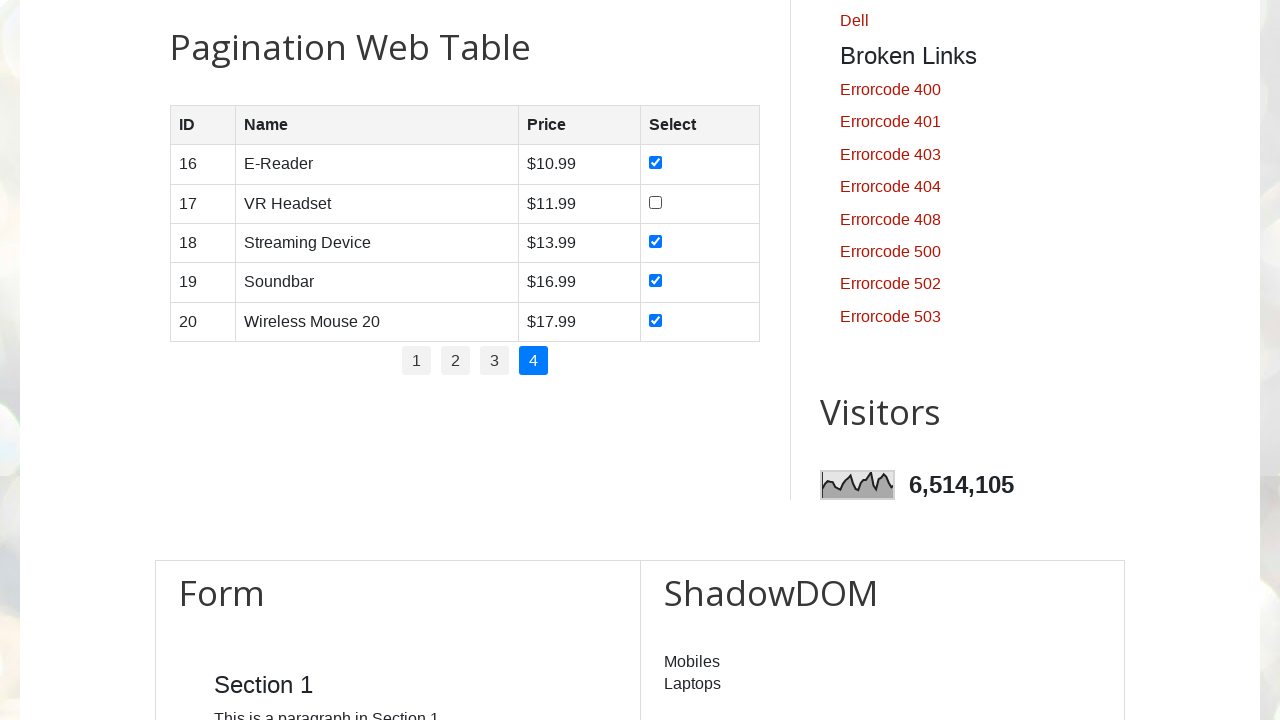

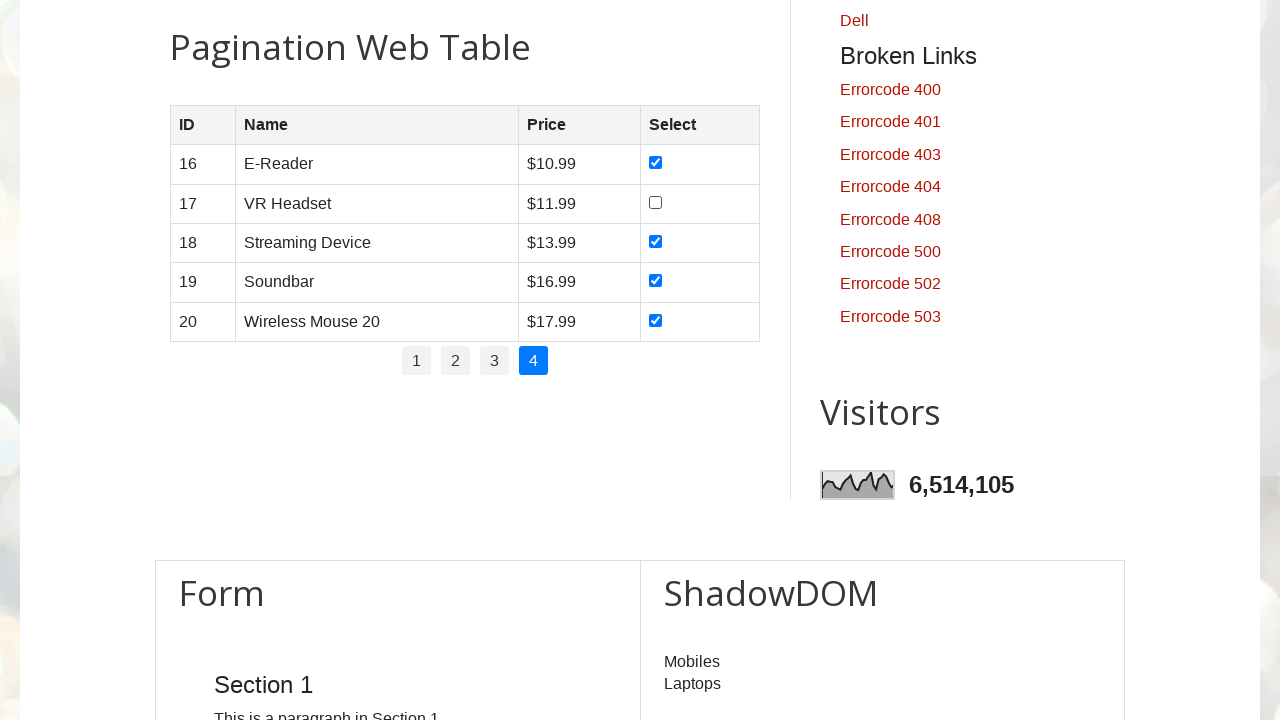